Tests right-click (context menu) functionality by navigating to Dream11 website and performing a right-click action on the page.

Starting URL: https://www.dream11.com/

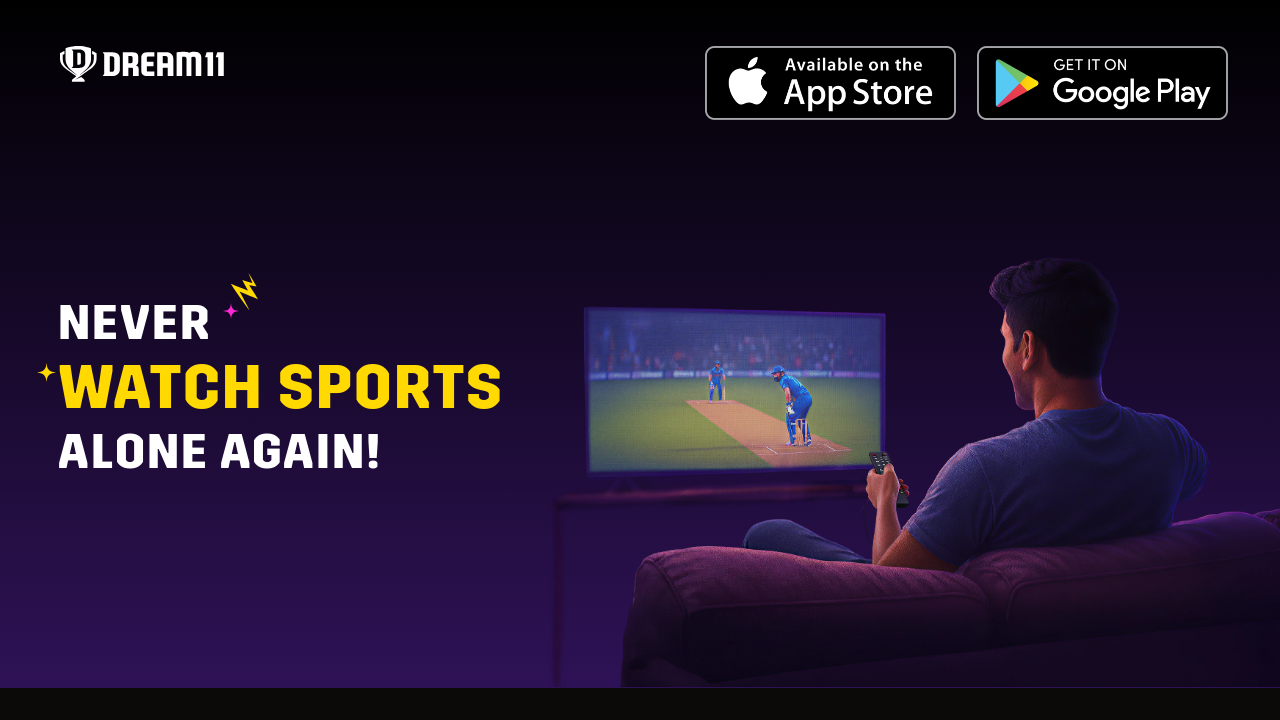

Navigated to Dream11 website (https://www.dream11.com/)
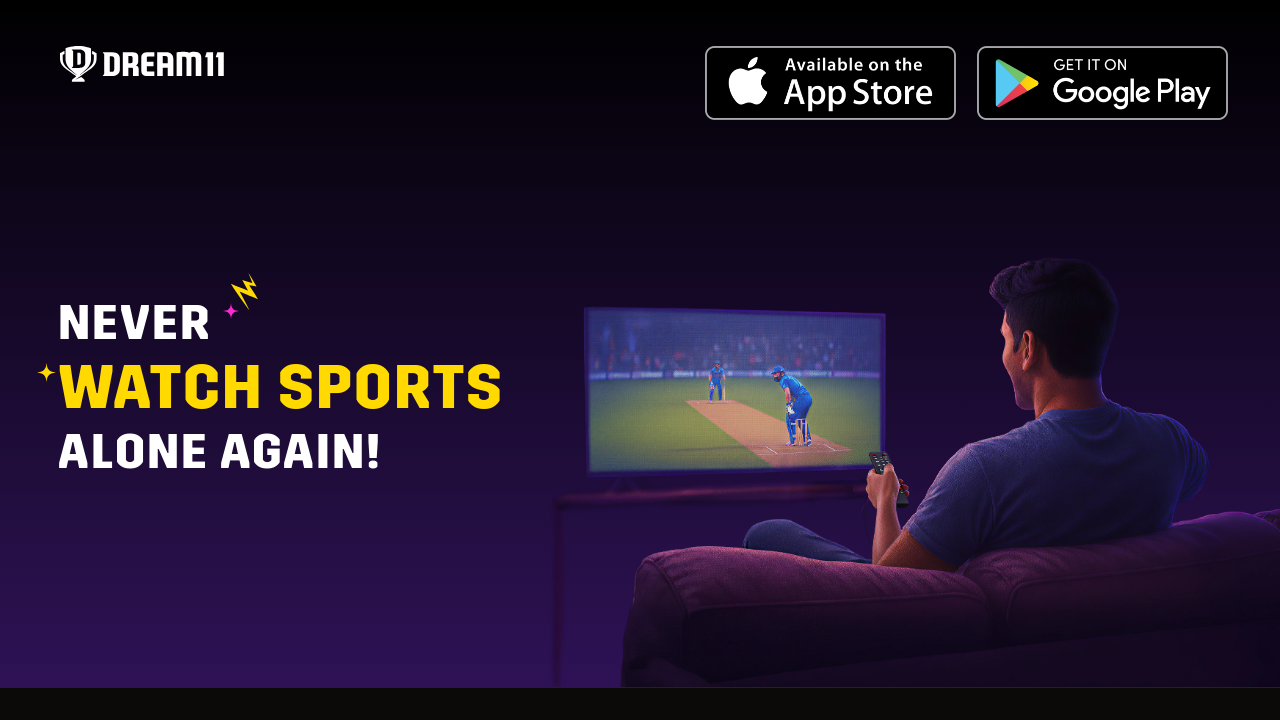

Performed right-click (context menu) action on page body at (640, 360) on body
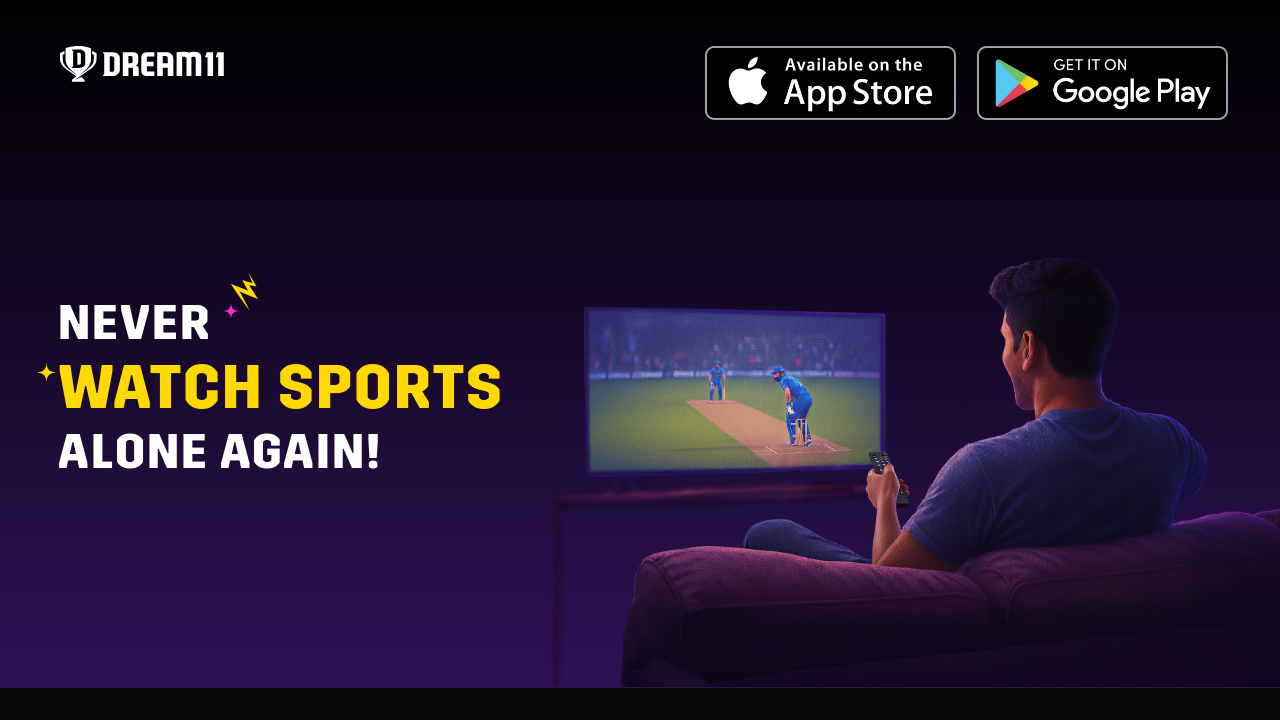

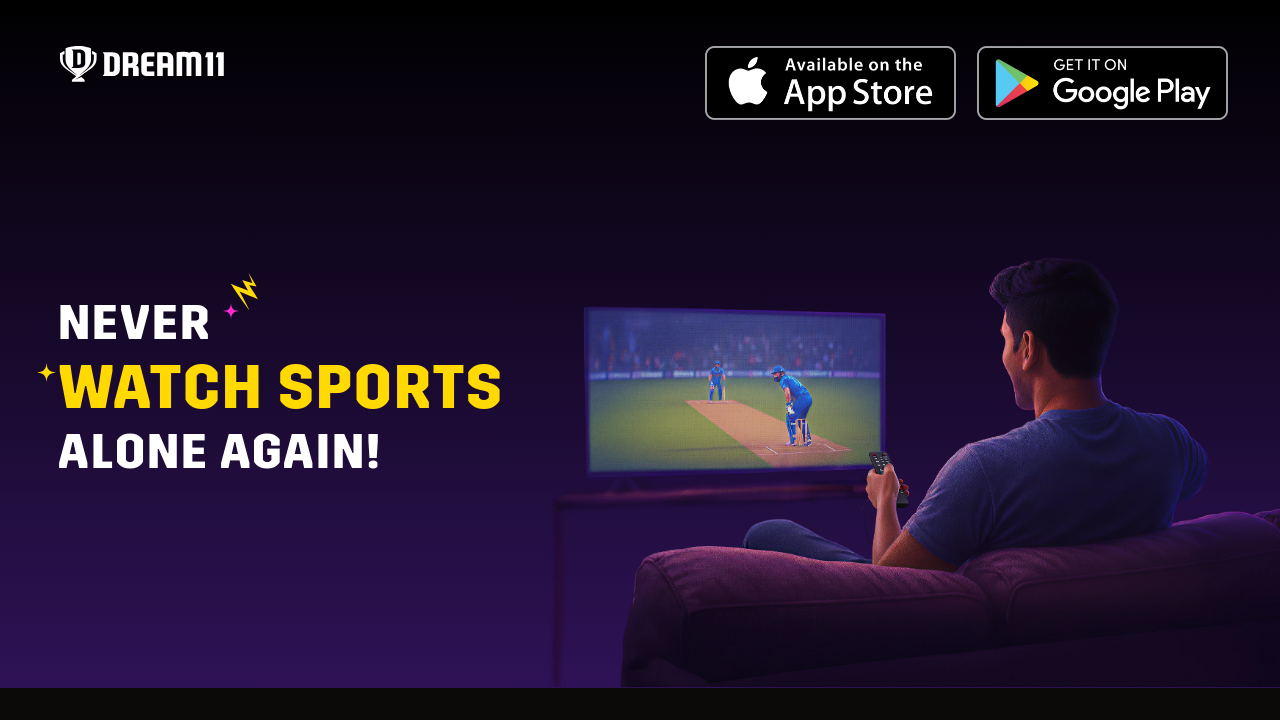